Opens a new browser window and navigates to the same URL in the new window

Starting URL: https://formy-project.herokuapp.com

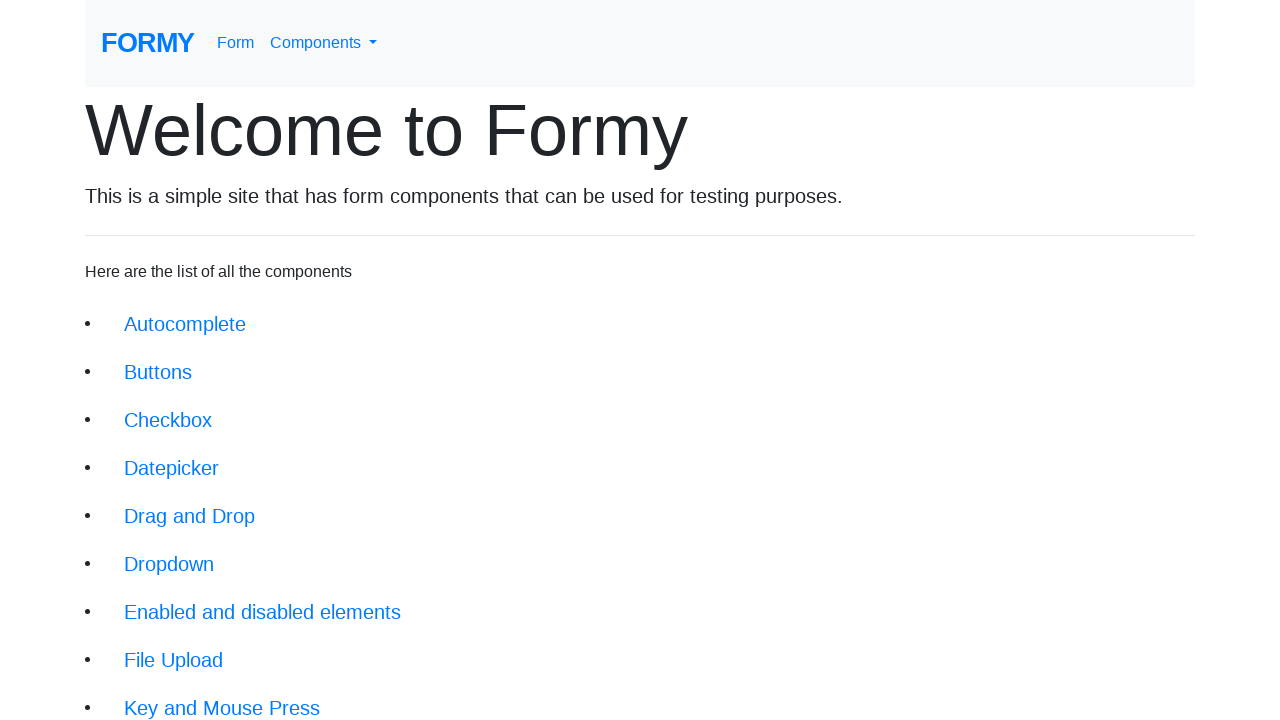

Opened a new browser window
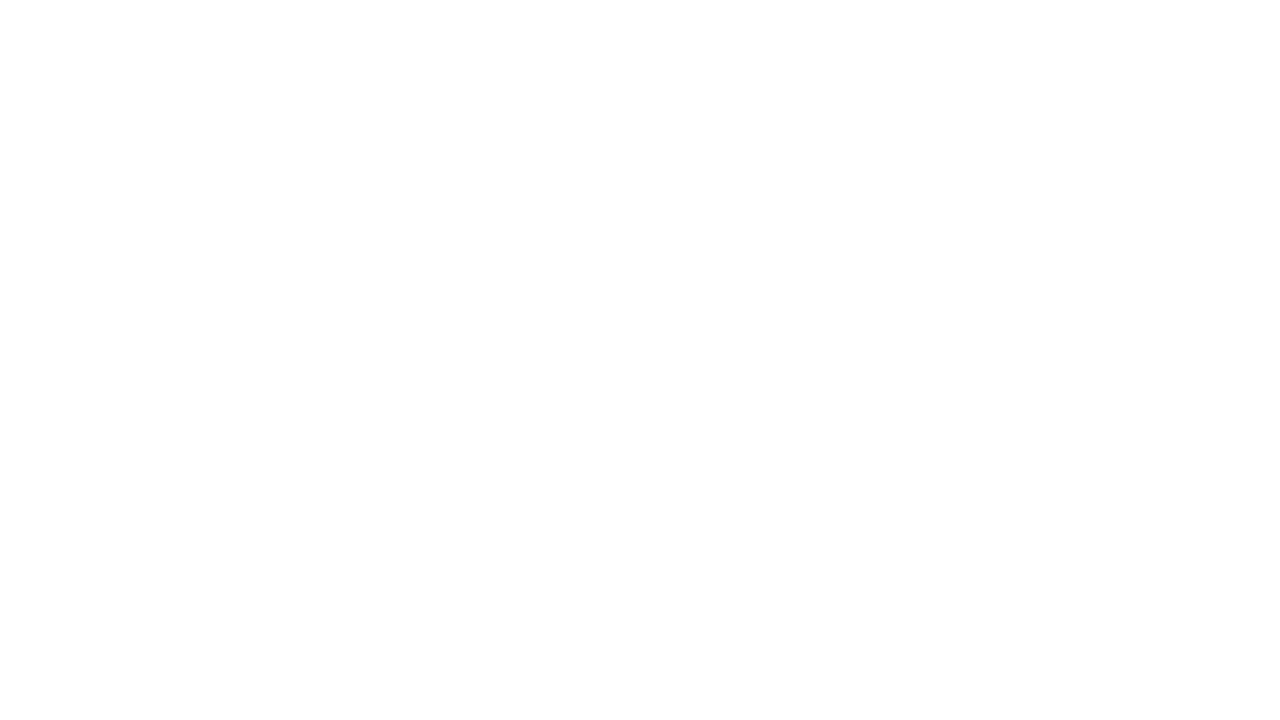

Navigated to https://formy-project.herokuapp.com in the new window
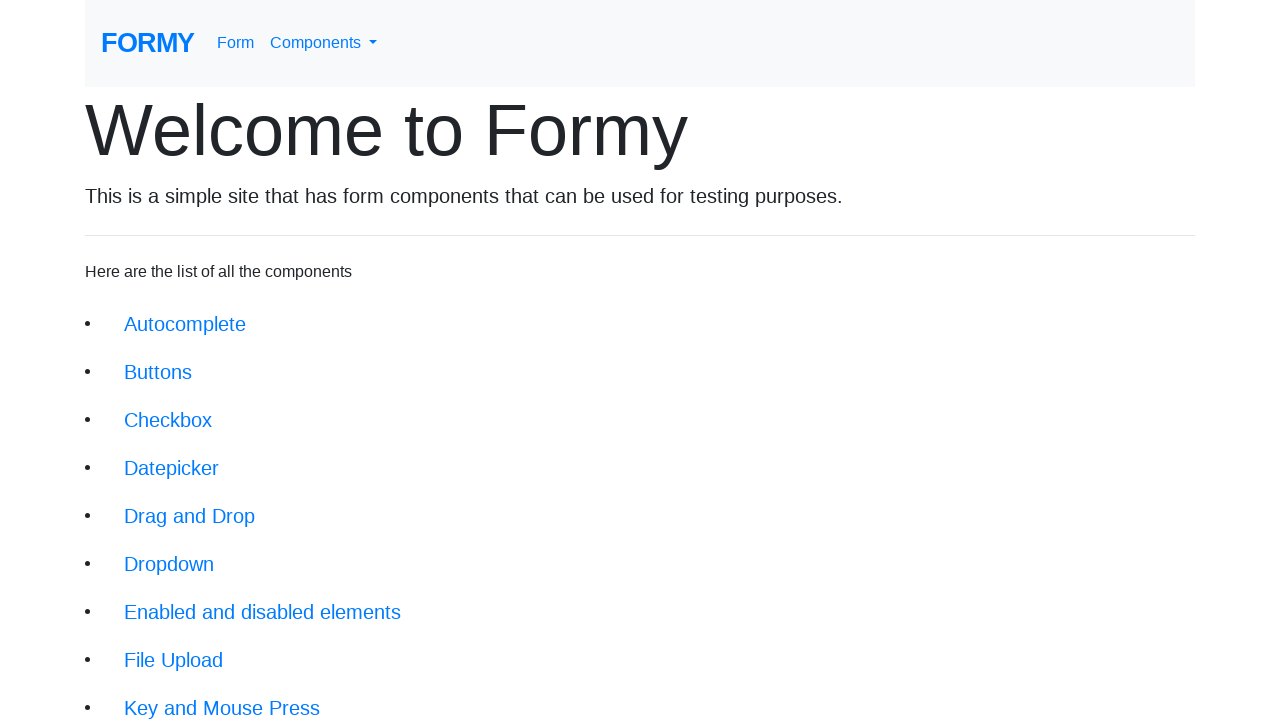

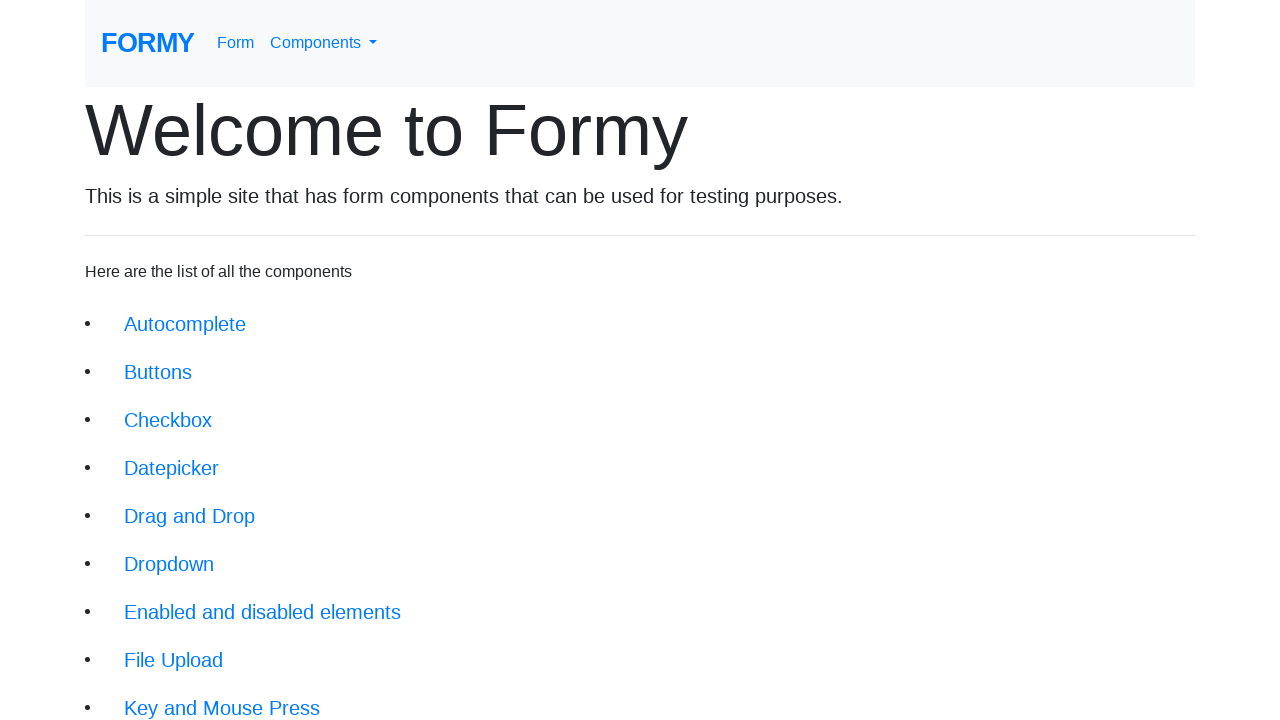